Tests marking a task as completed by clicking the toggle checkbox

Starting URL: https://example.cypress.io/todo

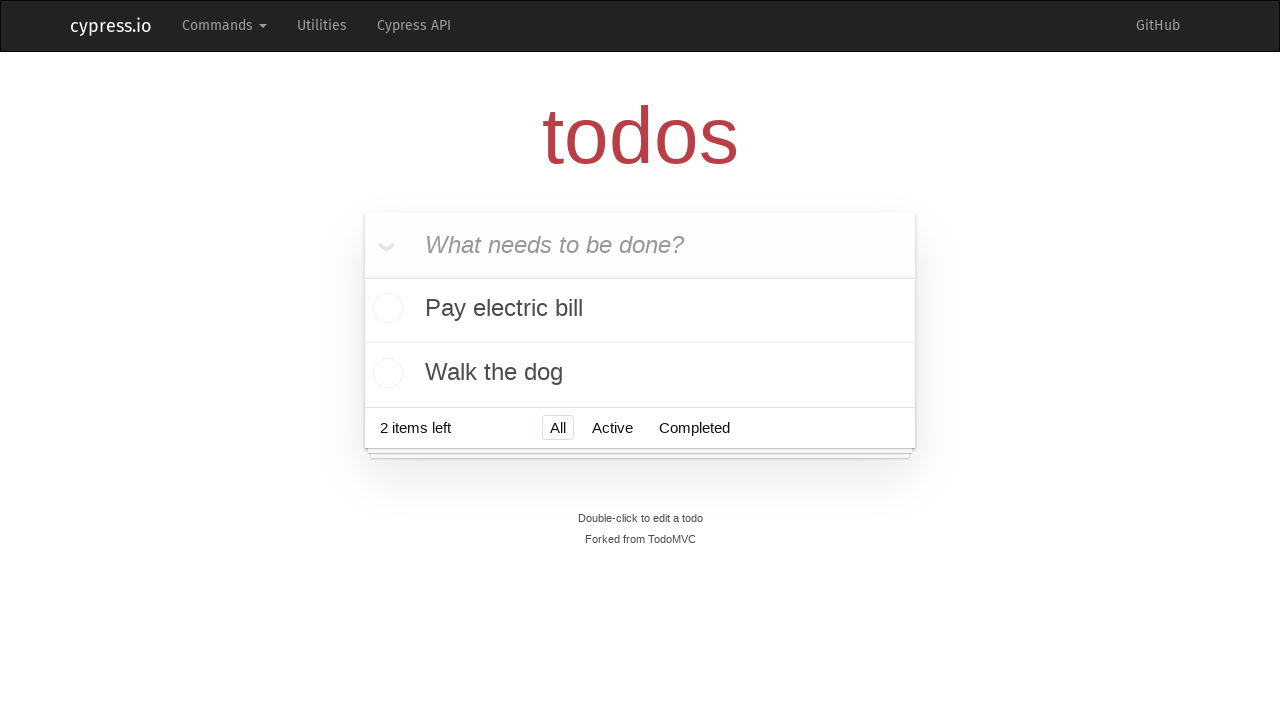

Navigated to todo application at https://example.cypress.io/todo
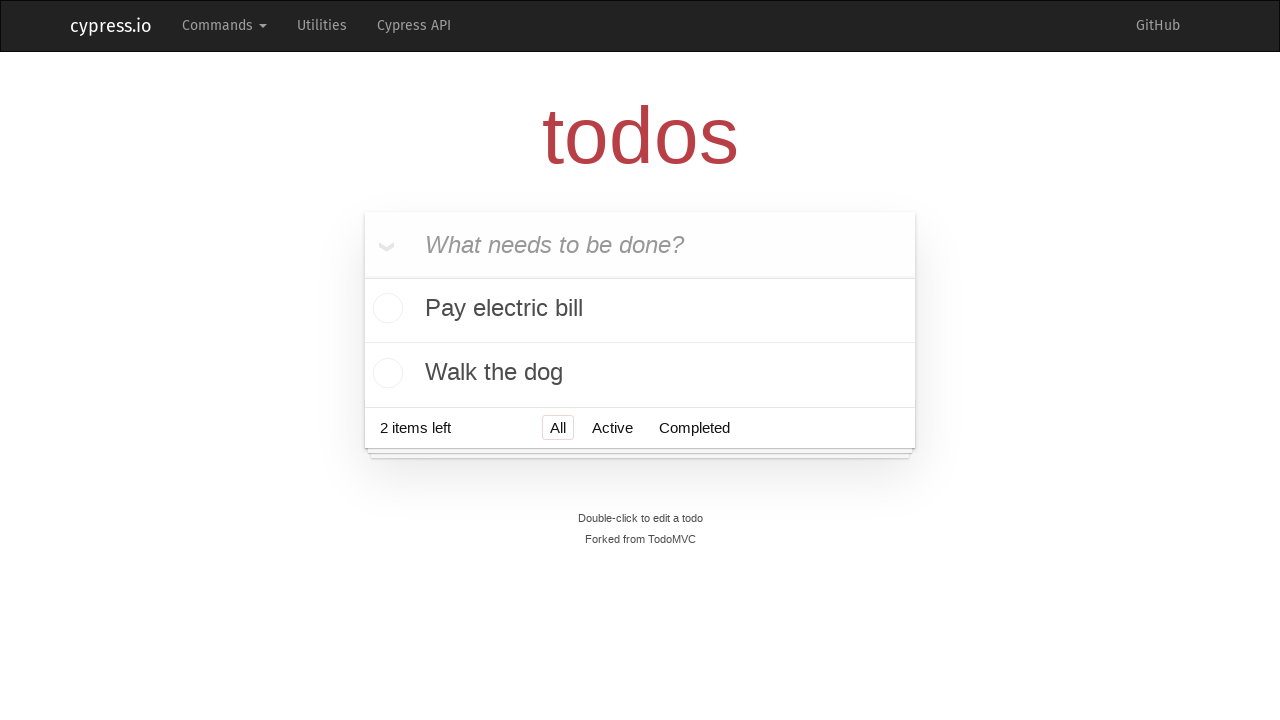

Clicked the first task toggle checkbox at (385, 310) on input.toggle >> nth=0
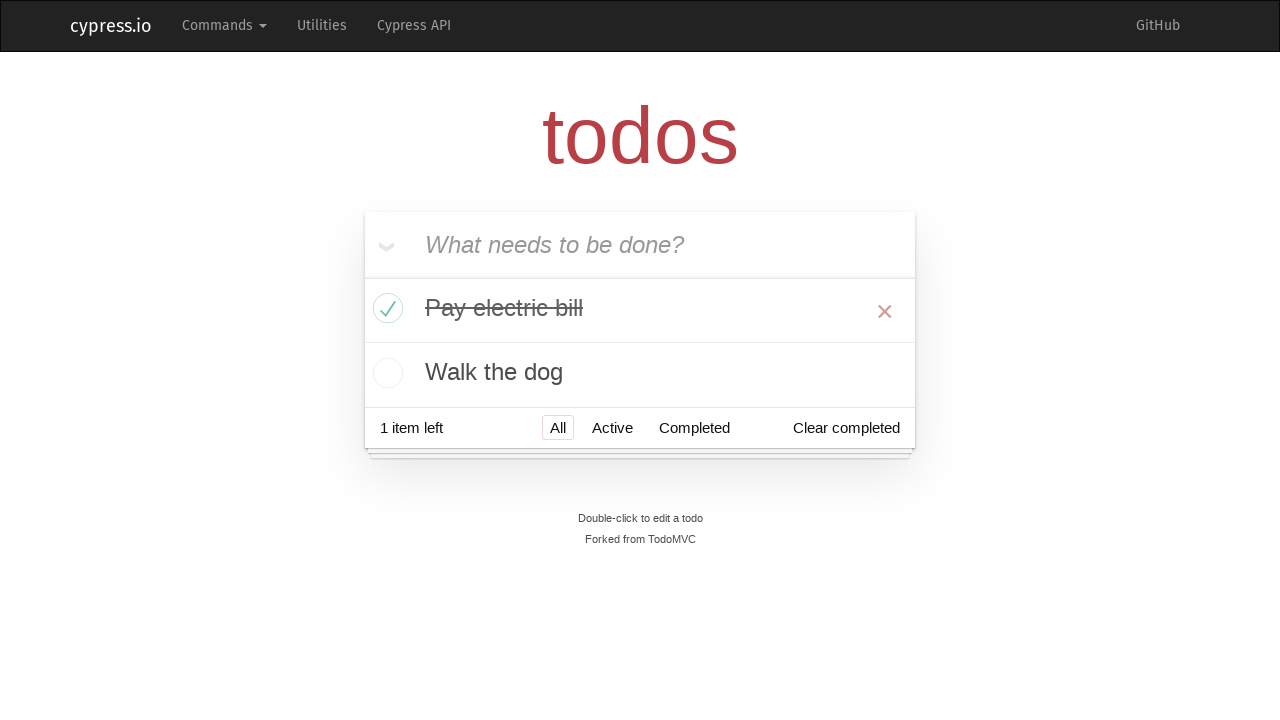

Verified that the first task now has 'completed' class
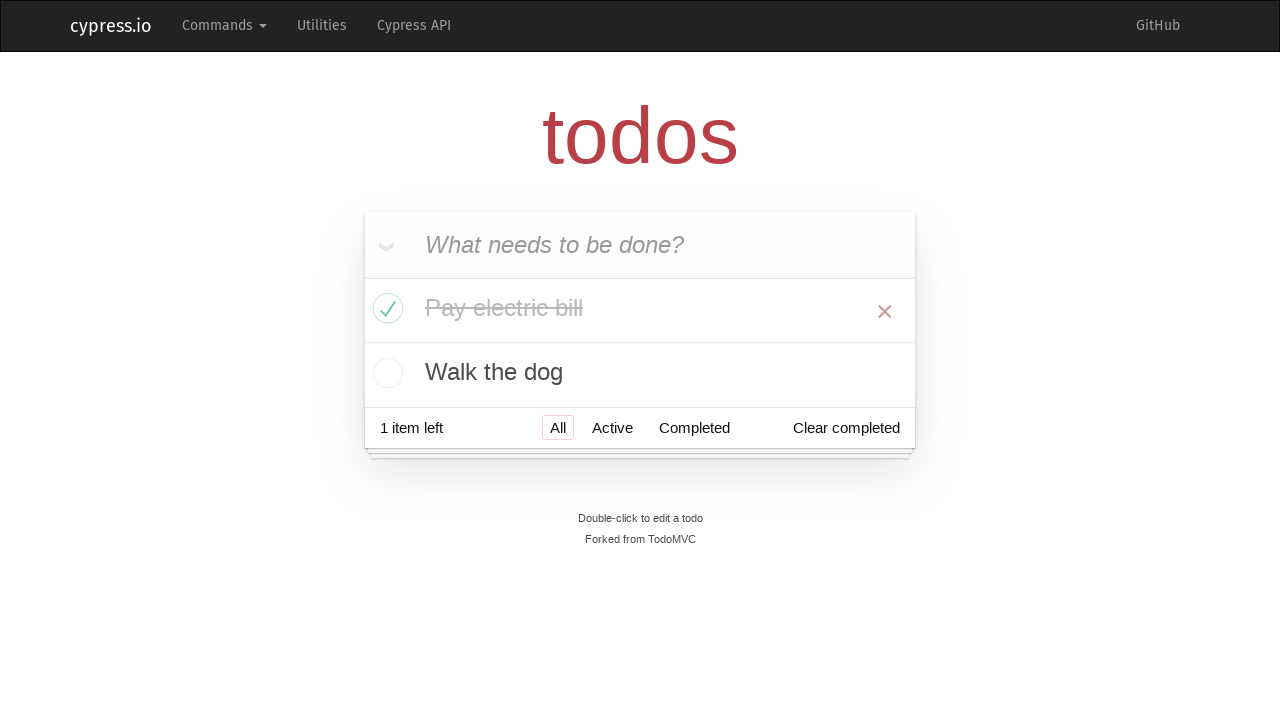

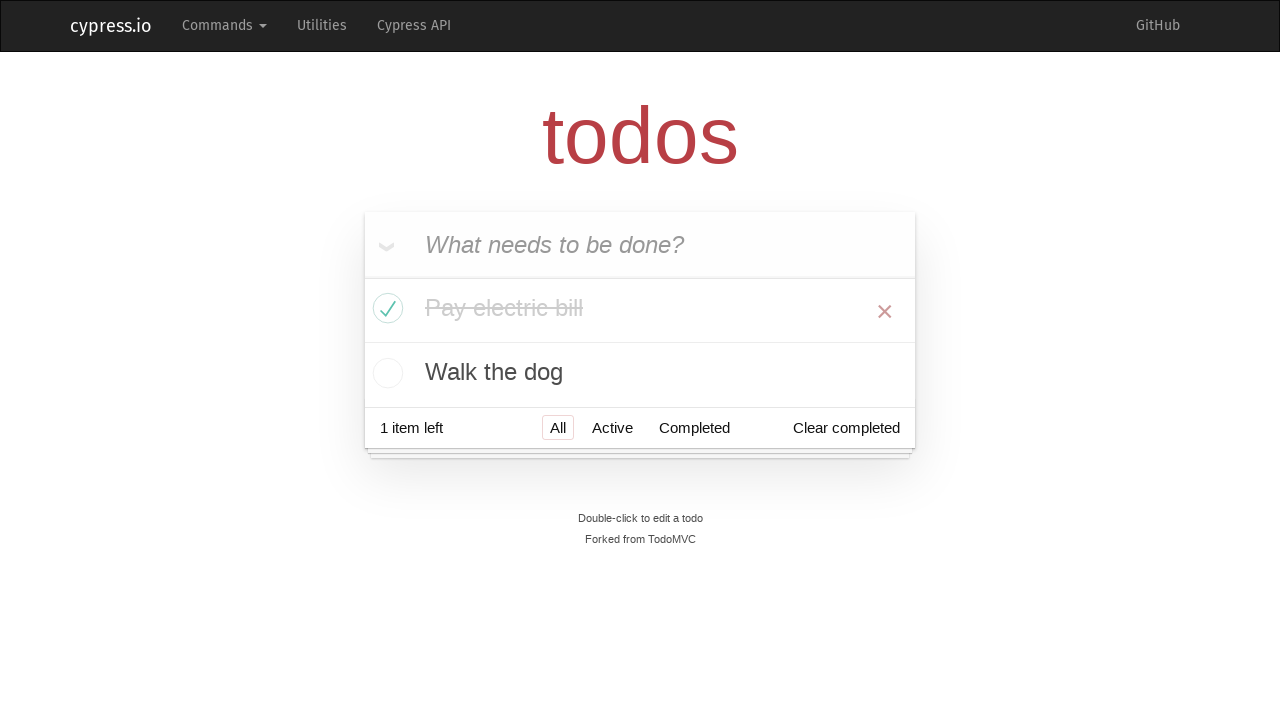